Tests scrolling to an element on the page and filling out name and date fields in a form

Starting URL: https://formy-project.herokuapp.com/scroll

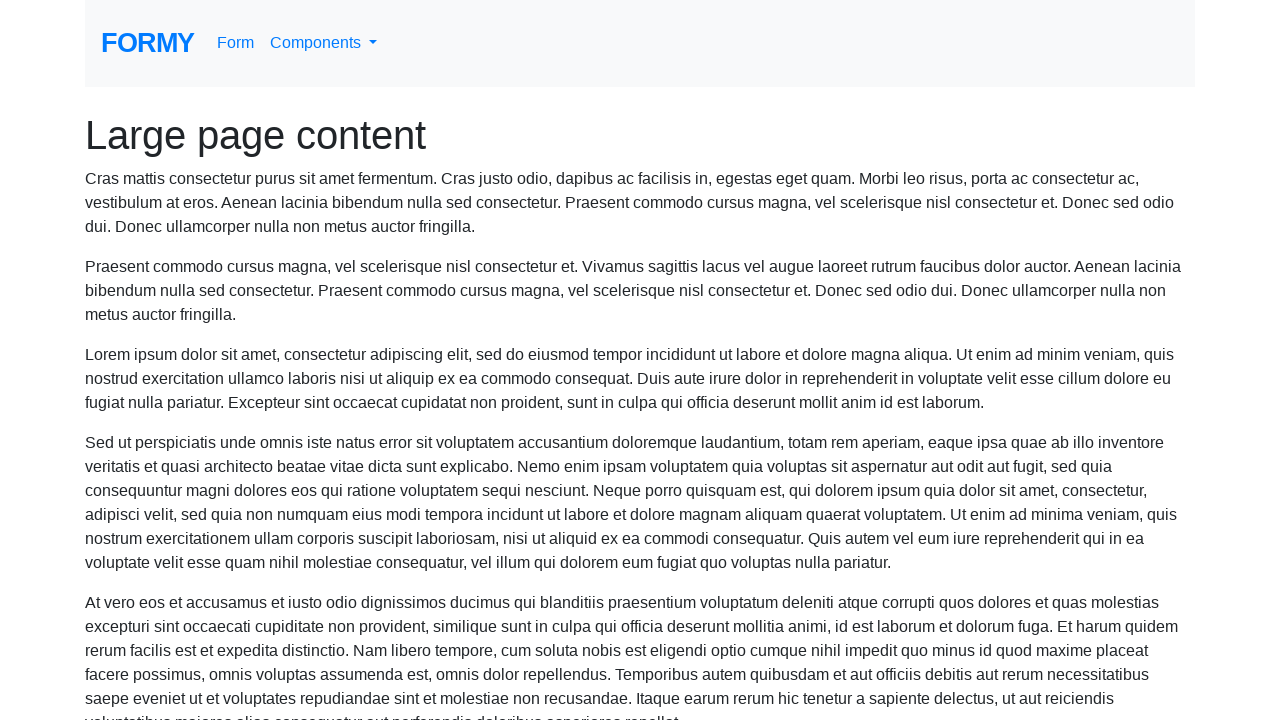

Located the name field element
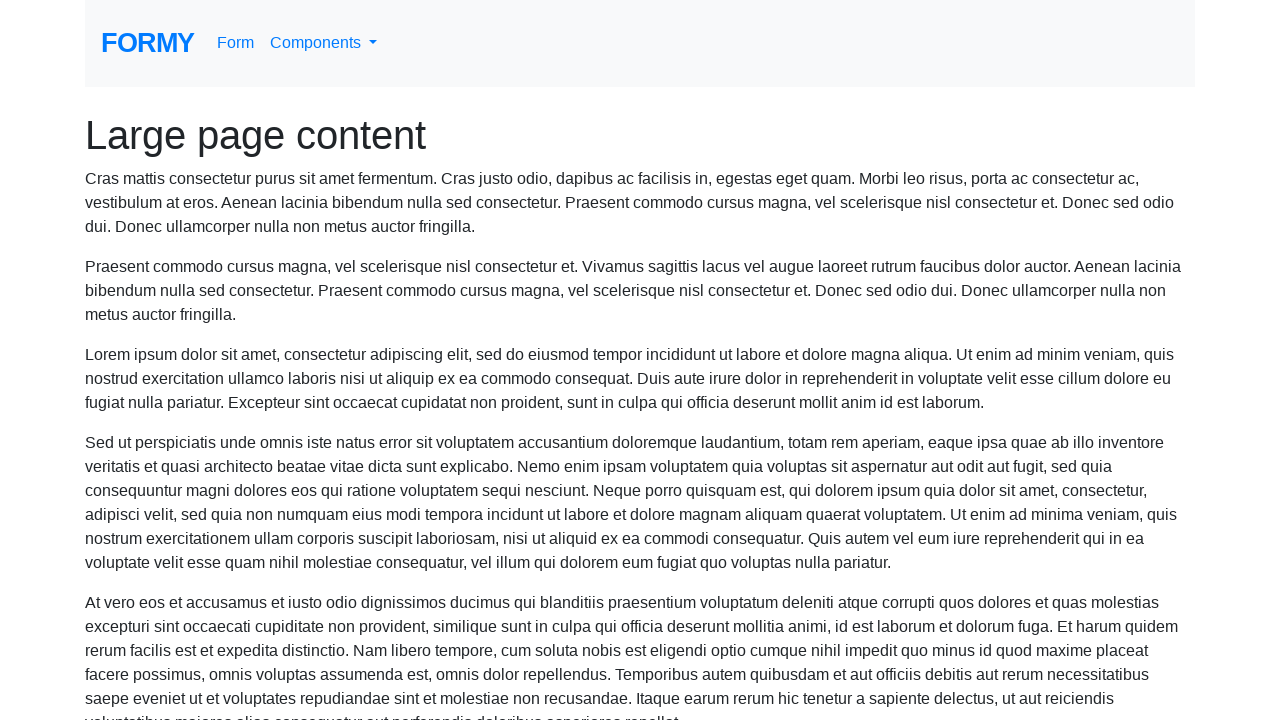

Scrolled to name field
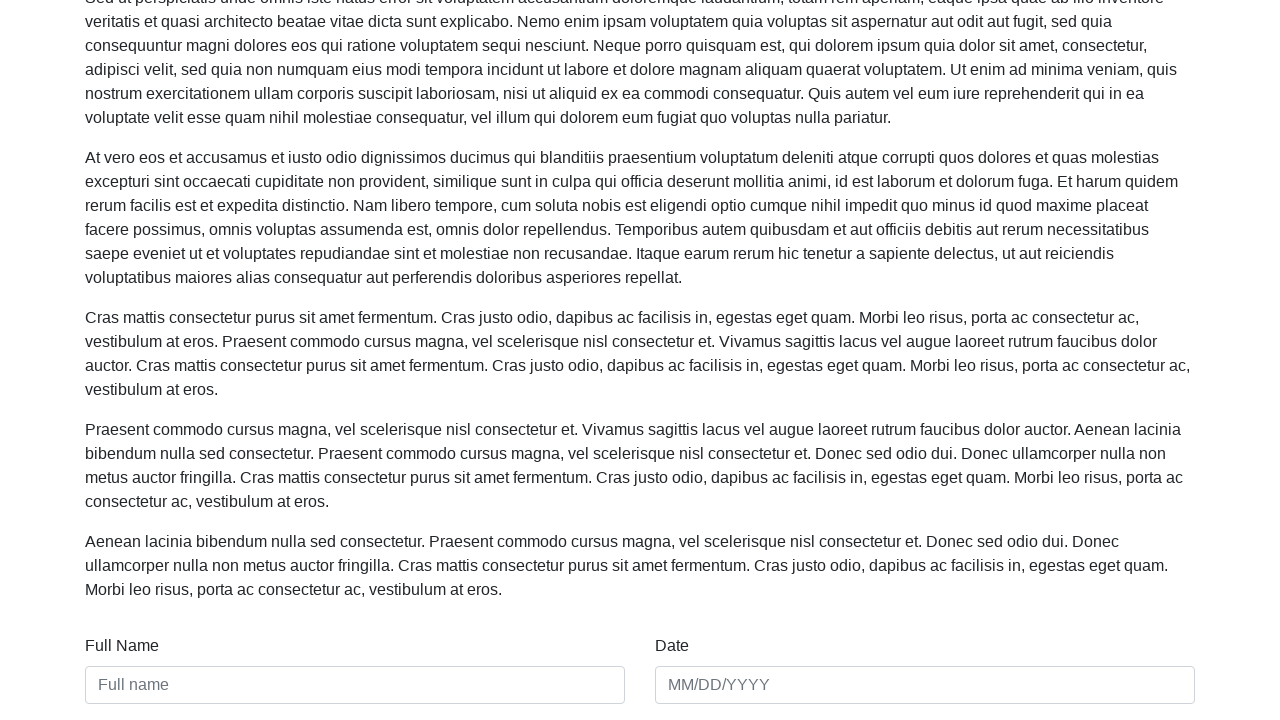

Filled name field with 'Marcus Chen' on #name
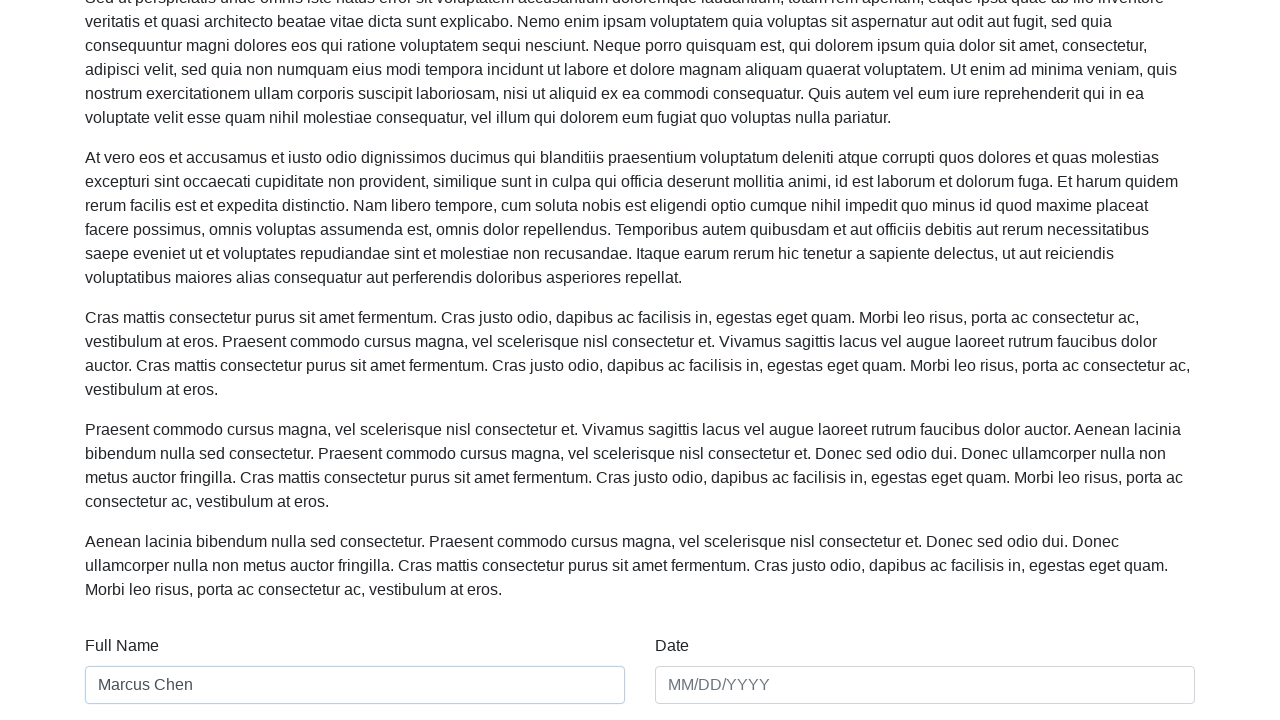

Filled date field with '03/15/2024' on #date
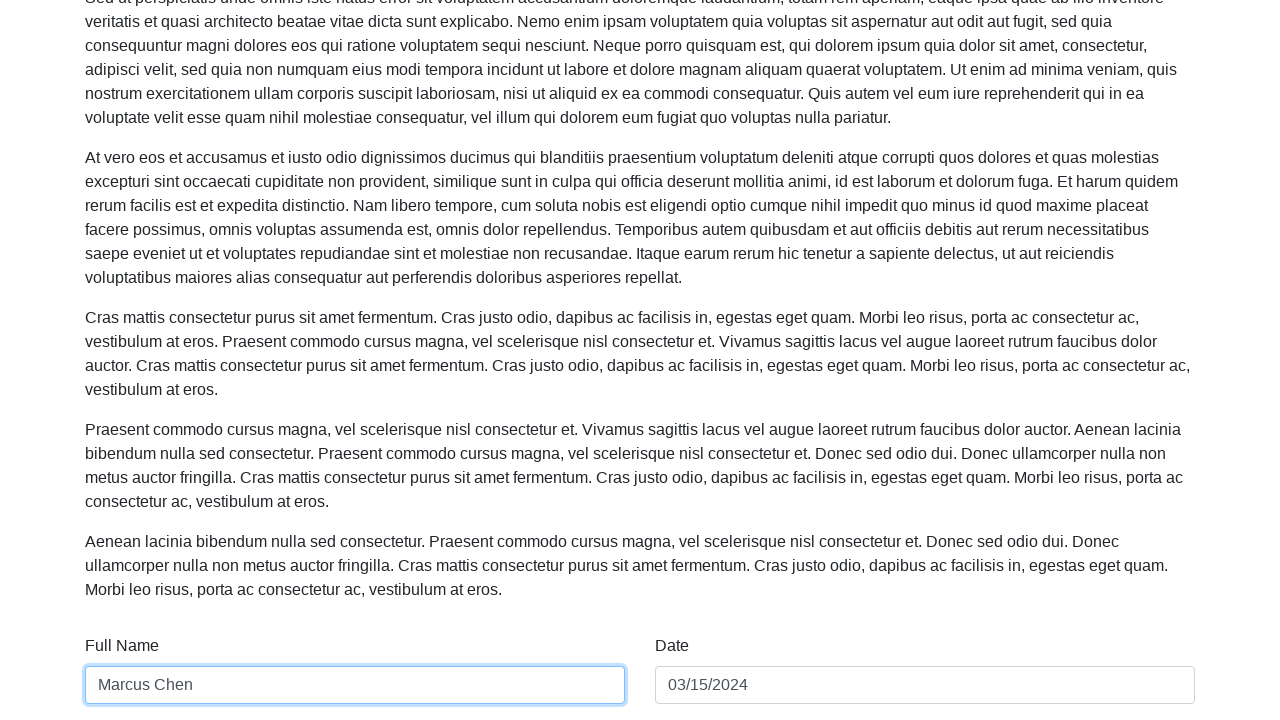

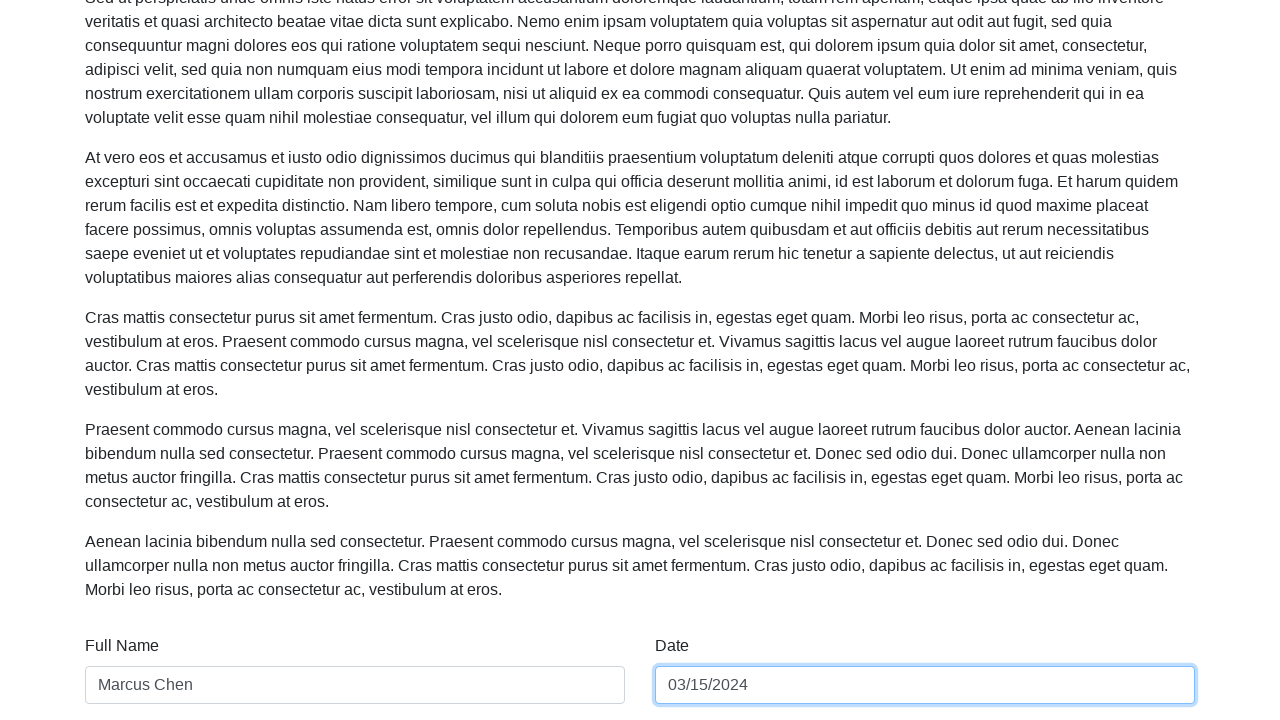